Tests XPath sibling and parent traversal by locating buttons in the header using different XPath strategies and verifying their text content.

Starting URL: https://rahulshettyacademy.com/AutomationPractice/

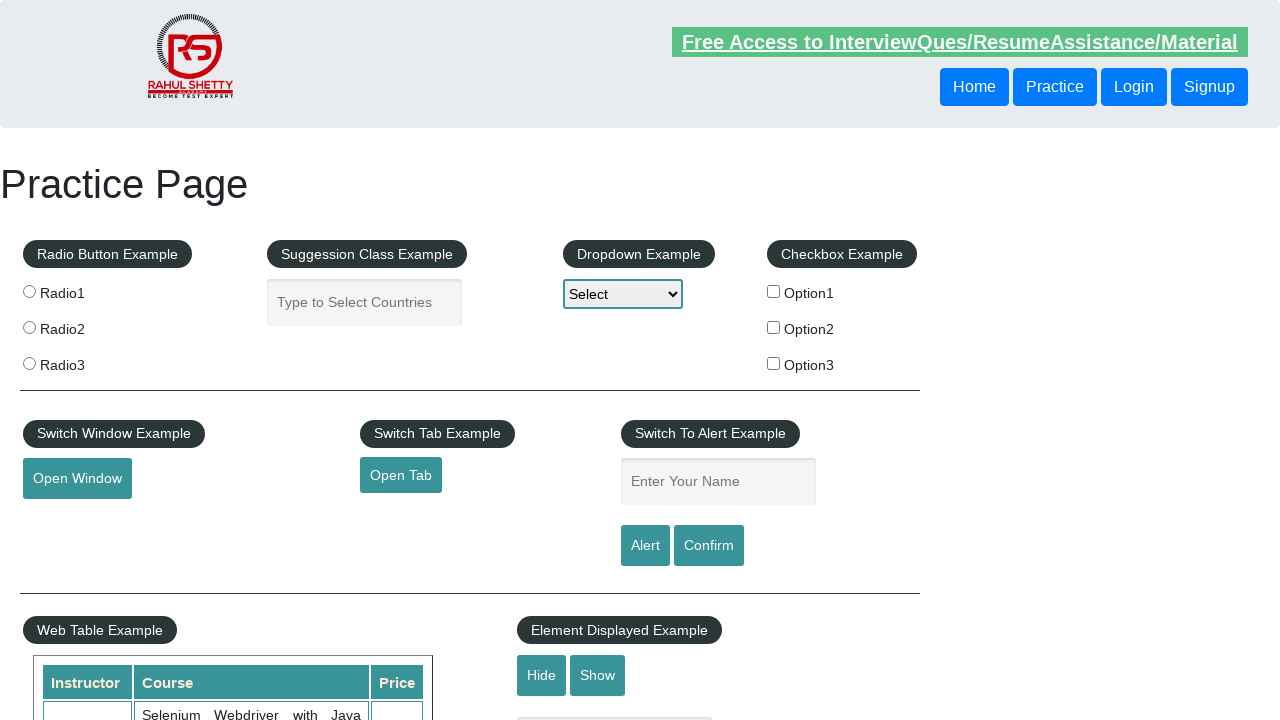

Located sibling button using XPath following-sibling strategy
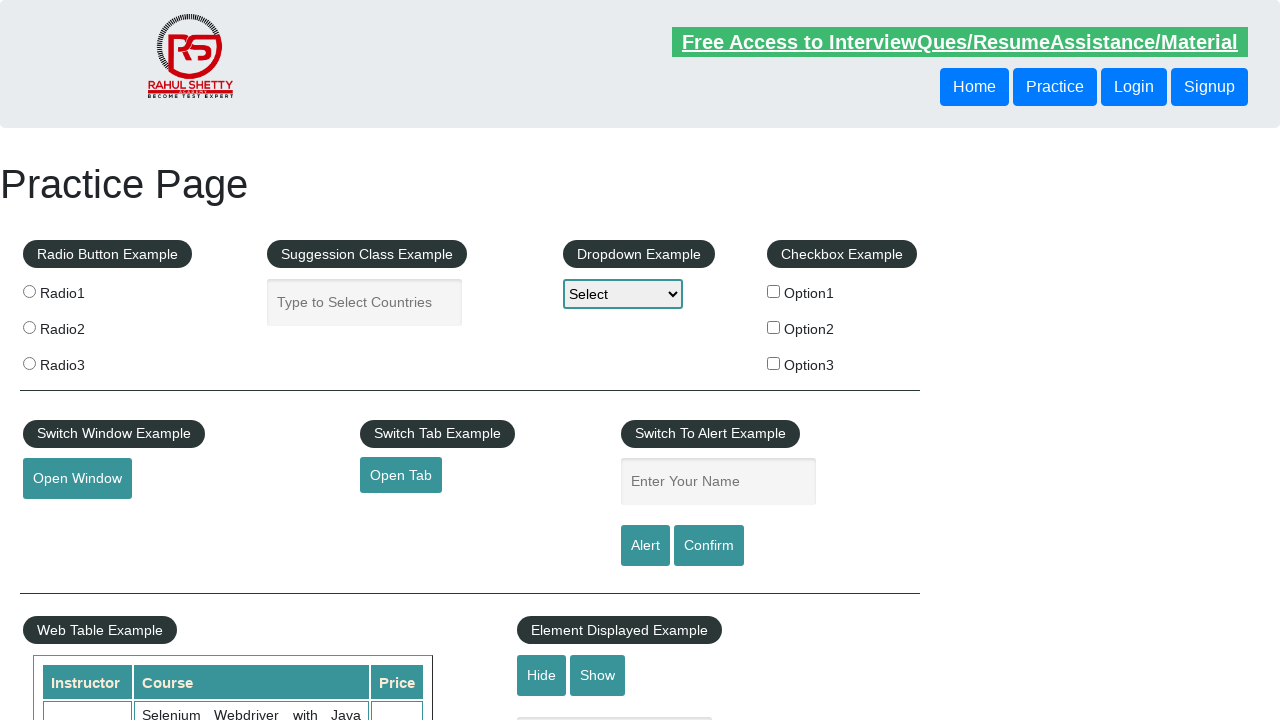

Waited for sibling button to become visible
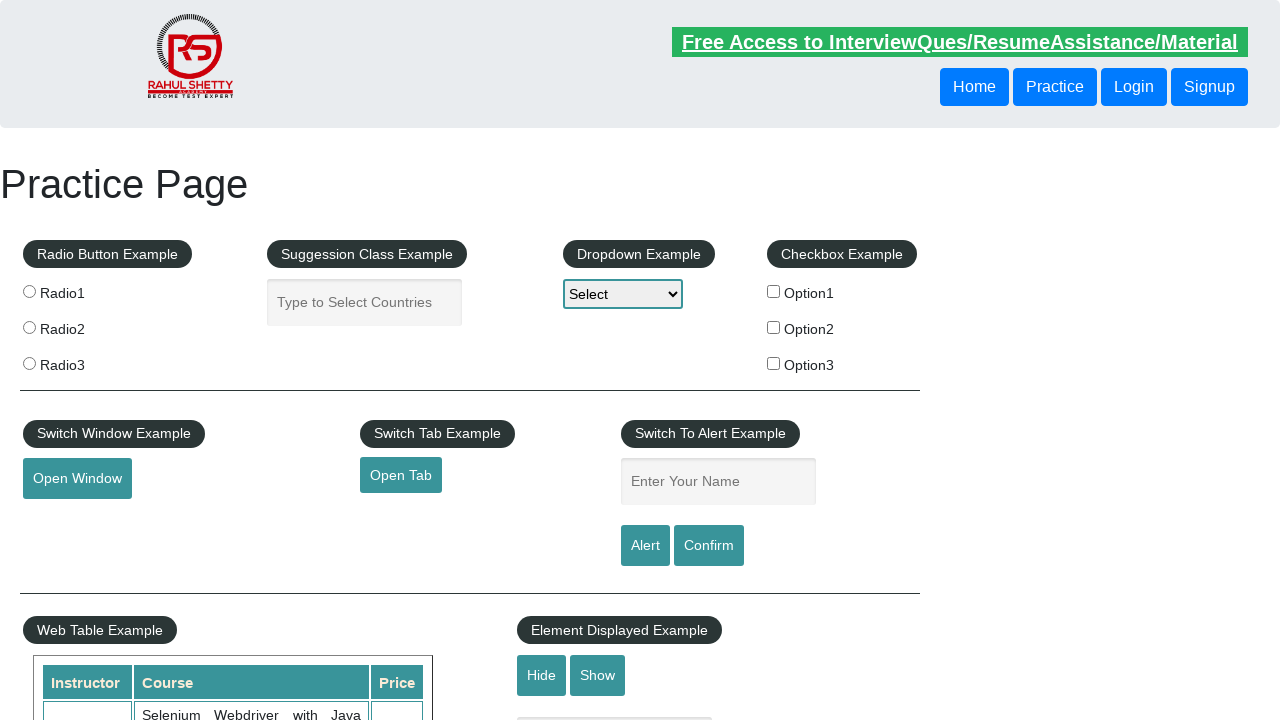

Retrieved sibling button text: Login
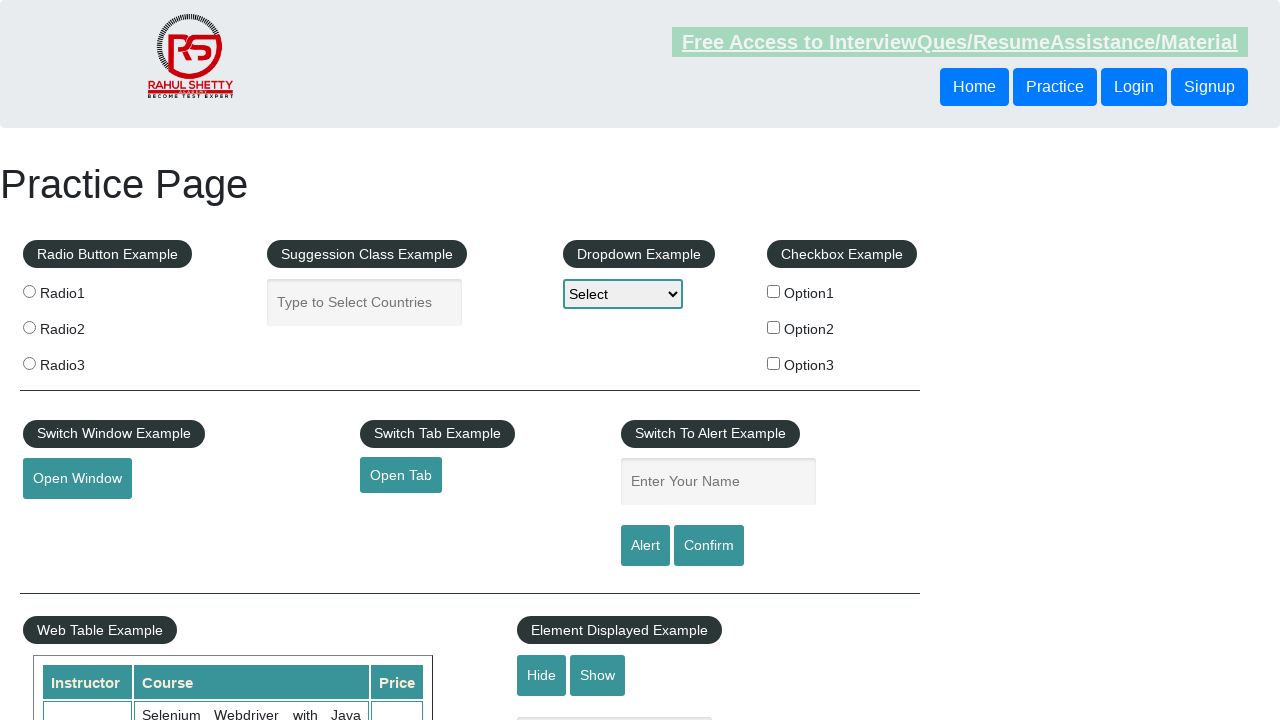

Located parent button using XPath parent traversal strategy
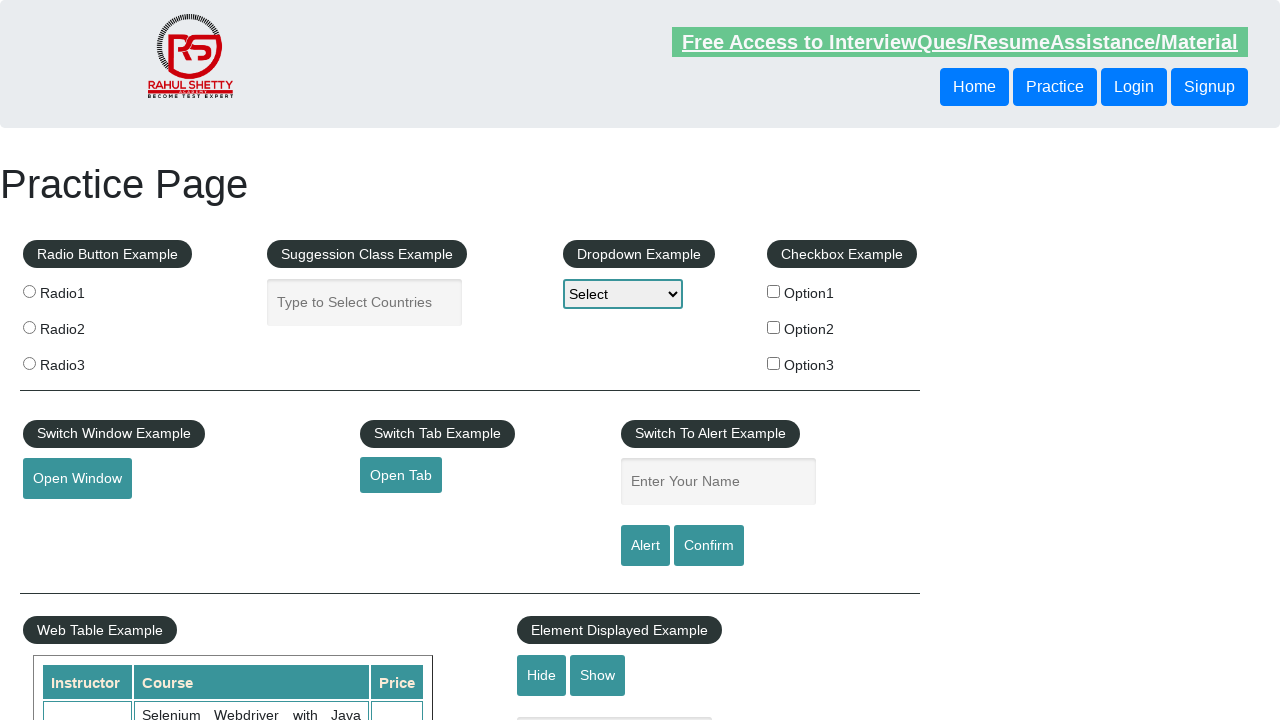

Retrieved parent button text: Login
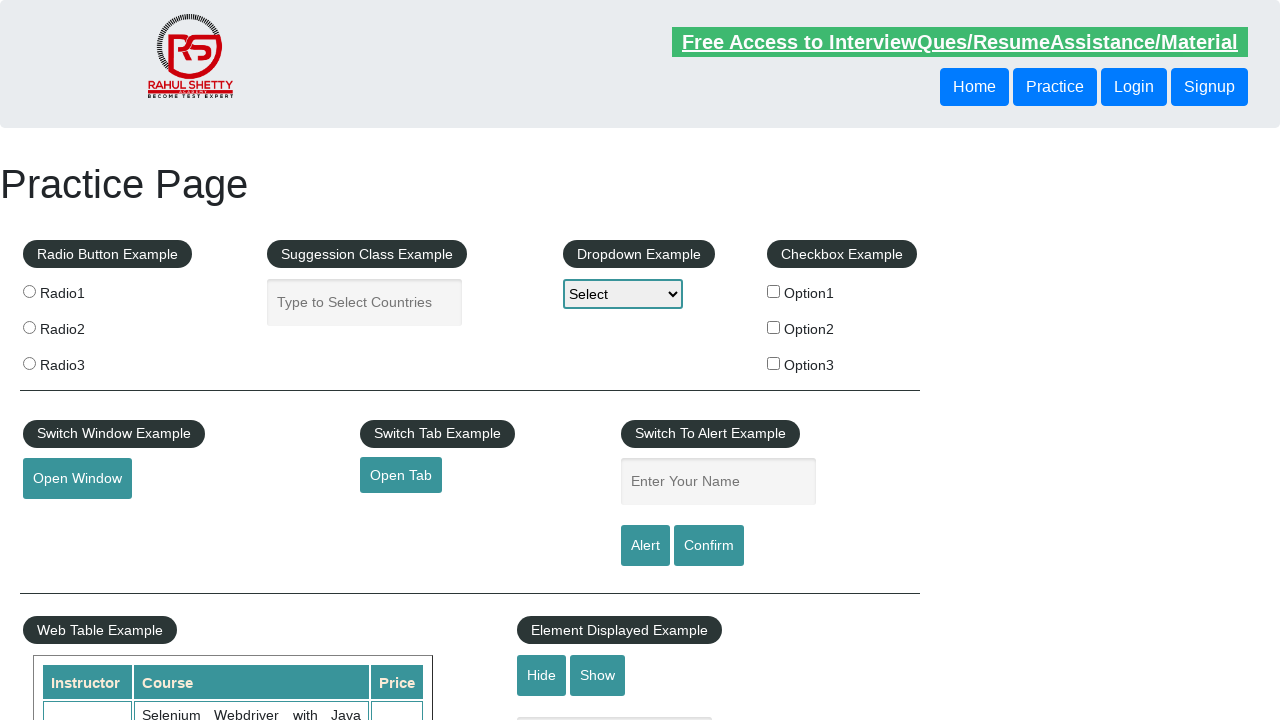

Verified sibling button text is not None
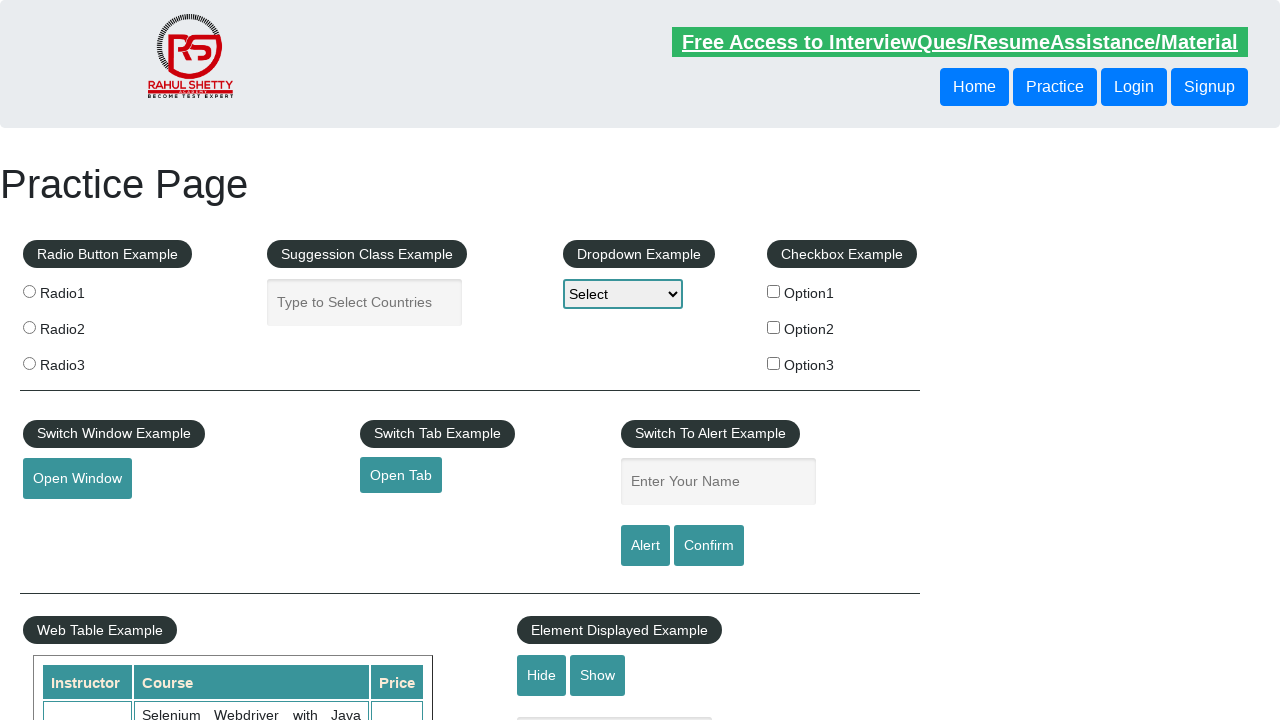

Verified parent button text is not None
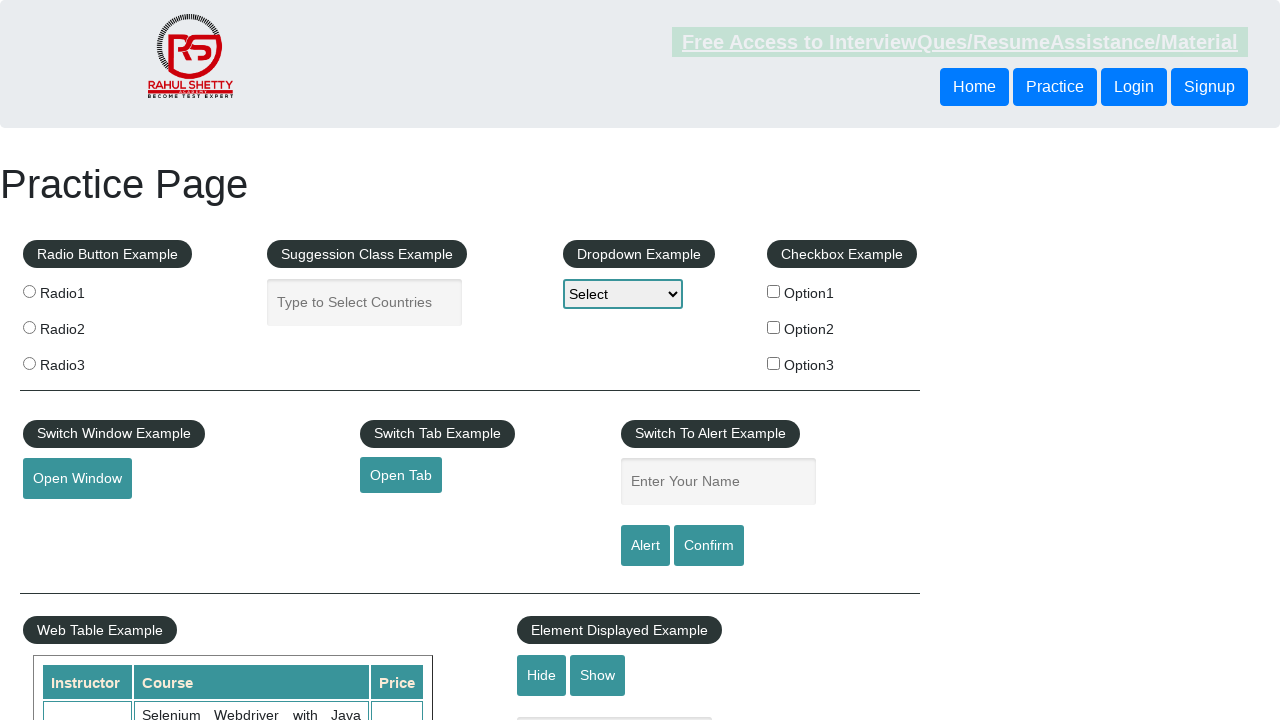

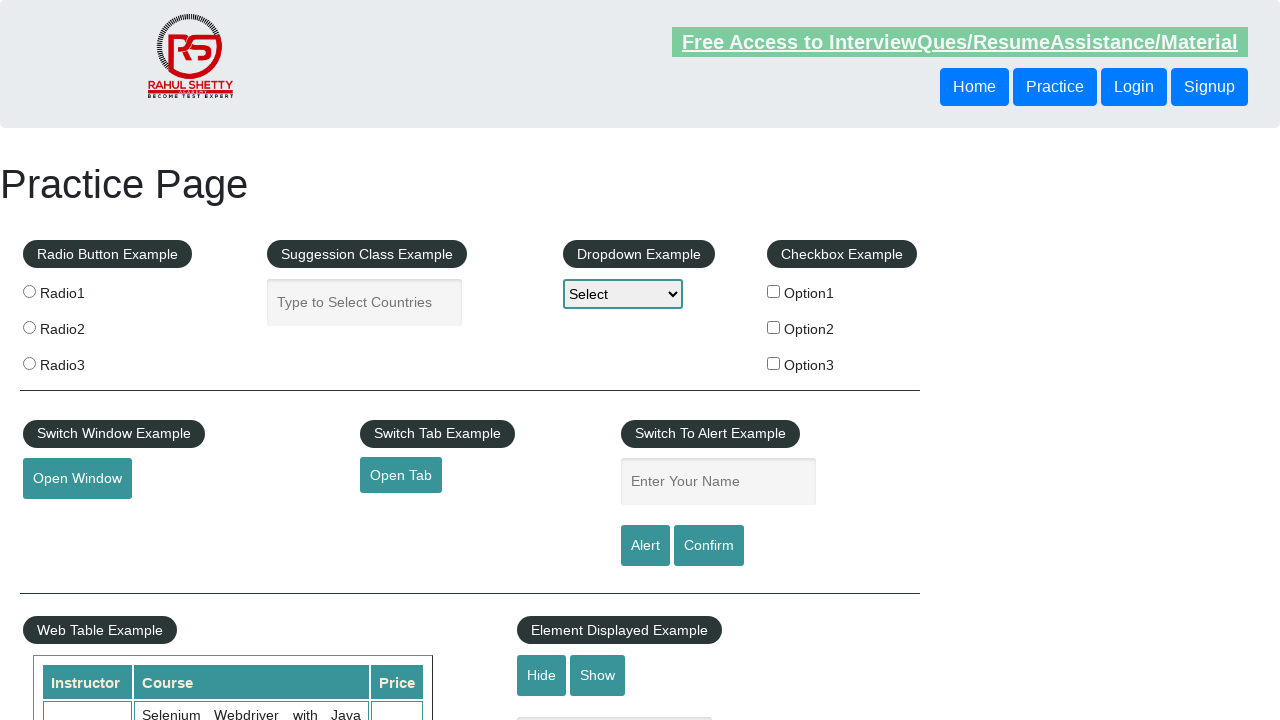